Tests dynamic control elements by clicking Remove button to hide a checkbox, verifying "It's gone!" message appears, then clicking Add button and verifying "It's back" message appears

Starting URL: https://the-internet.herokuapp.com/dynamic_controls

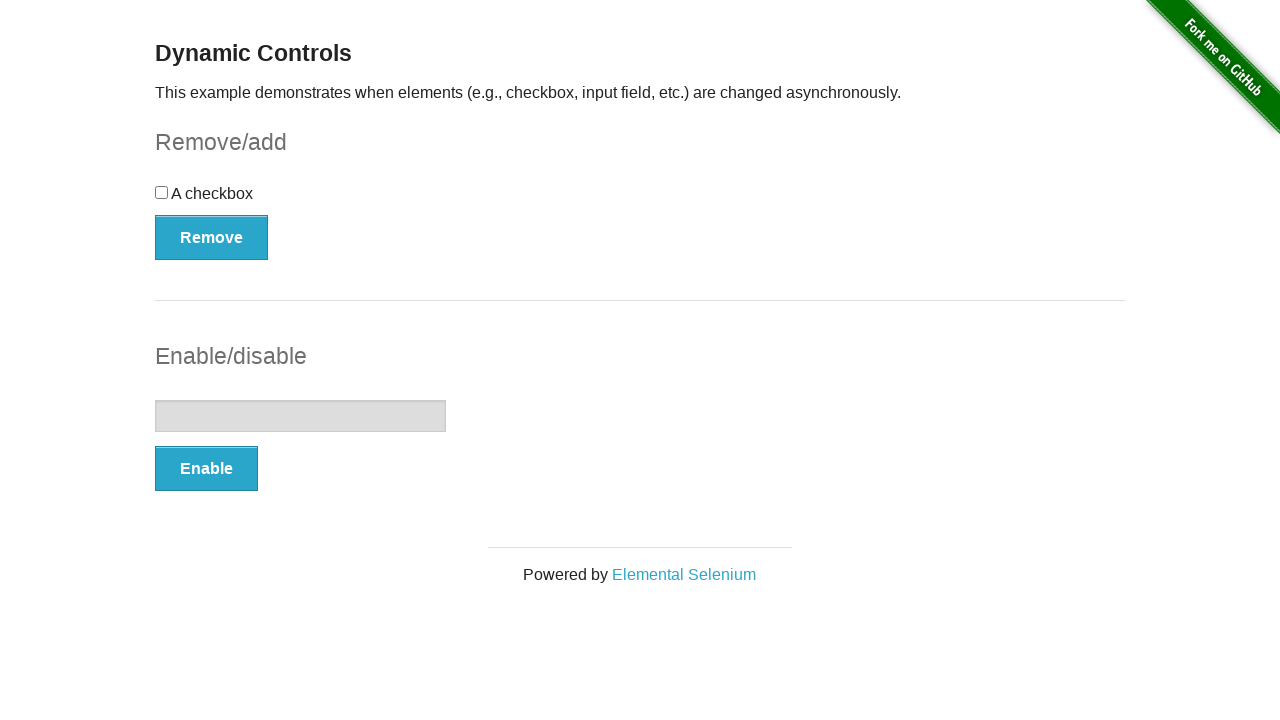

Clicked Remove button to hide the checkbox at (212, 237) on xpath=//*[@*='swapCheckbox()']
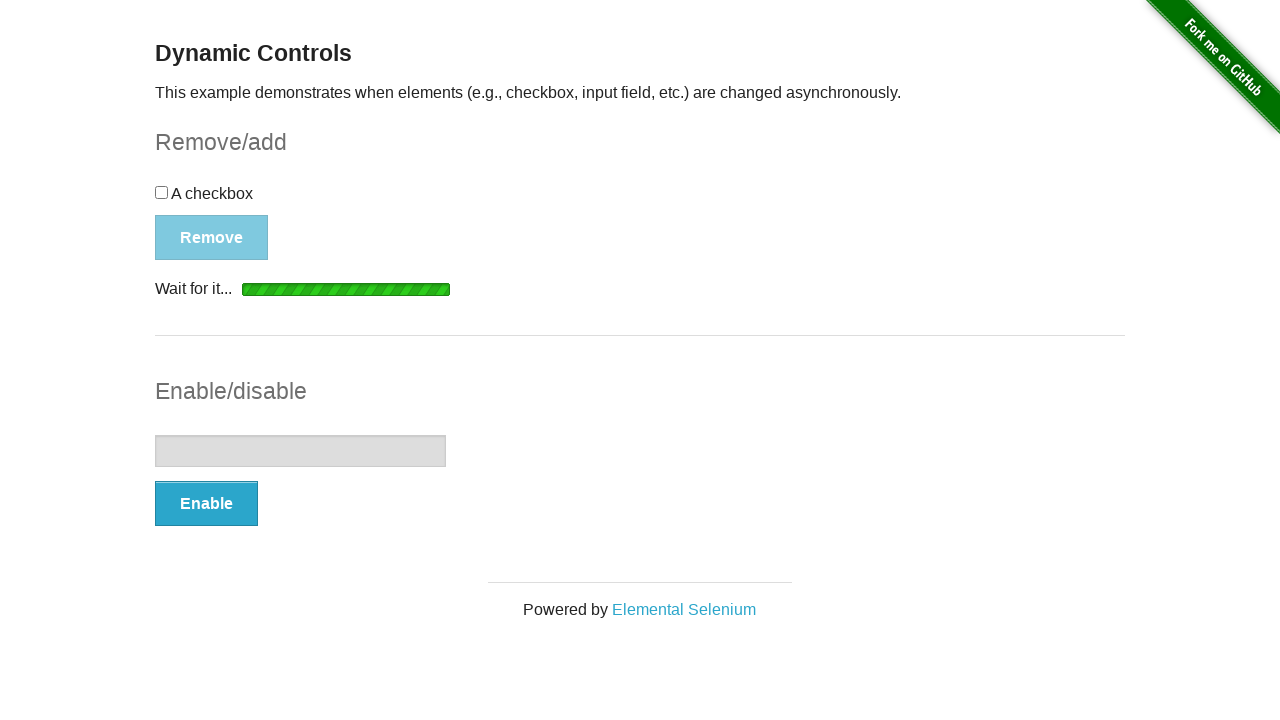

Verified 'It's gone!' message appeared after removing checkbox
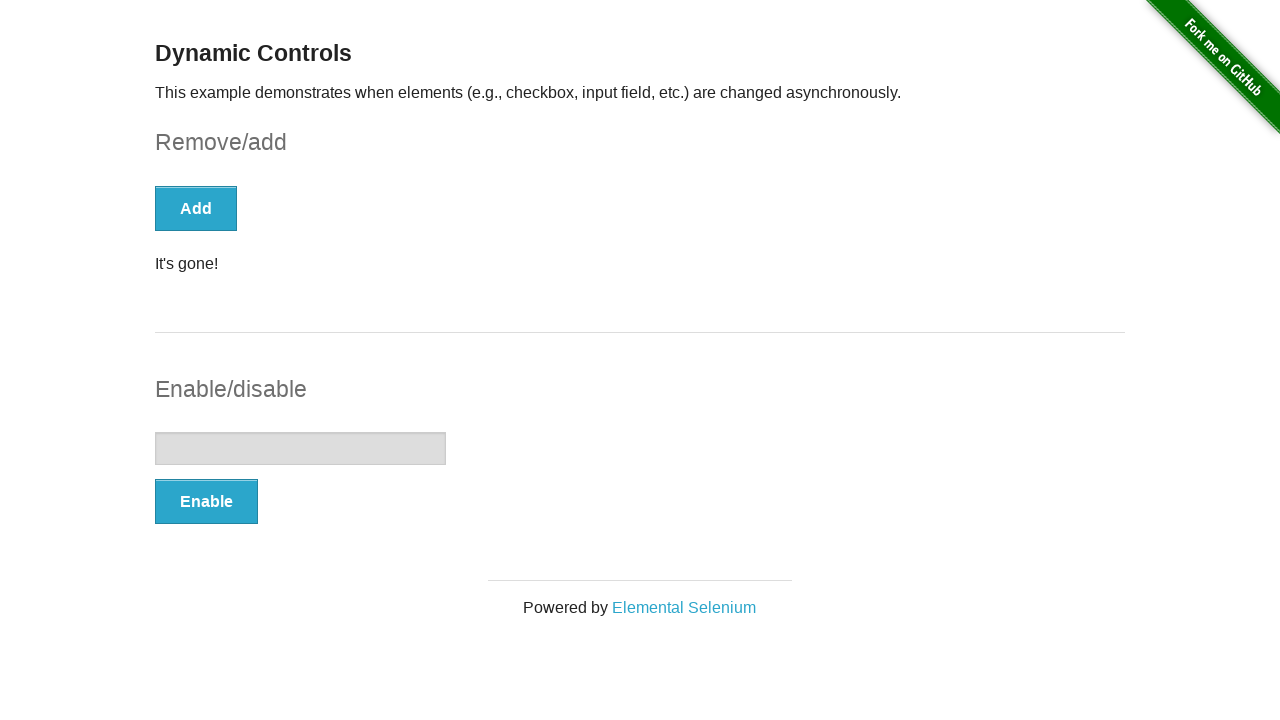

Clicked Add button to restore the checkbox at (196, 208) on xpath=//*[@*='swapCheckbox()']
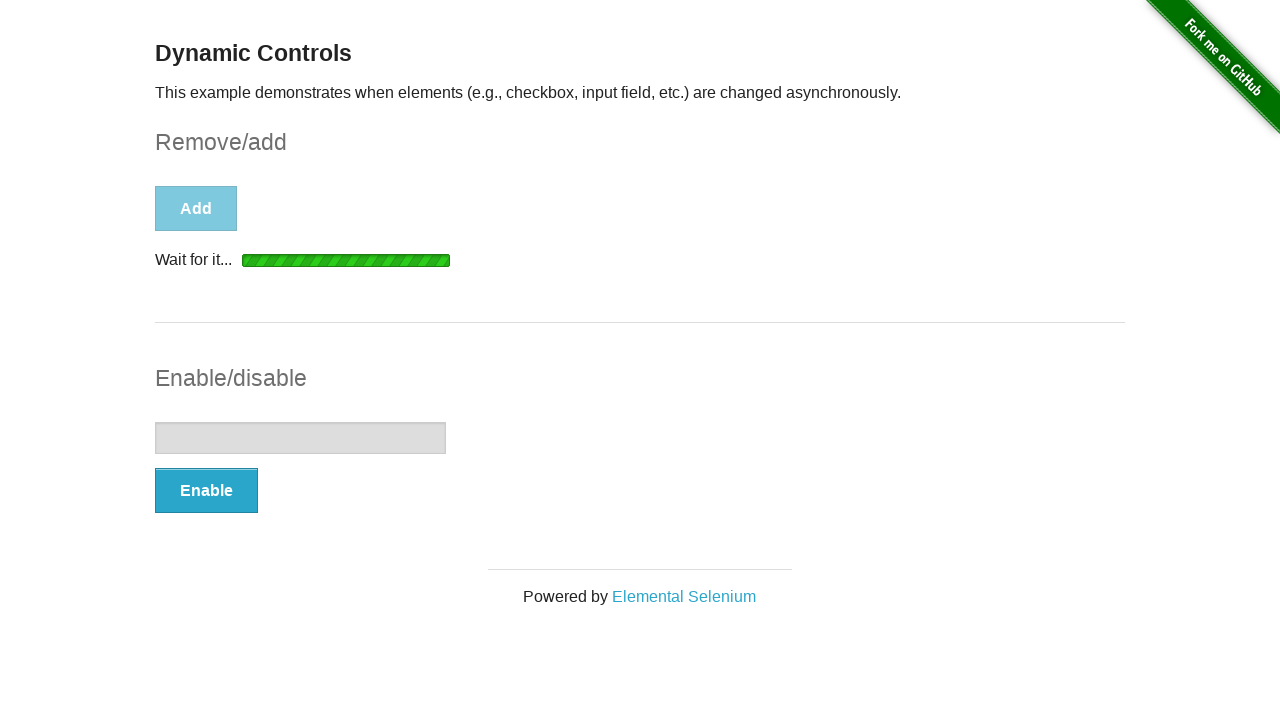

Verified 'It's back' message appeared after adding checkbox
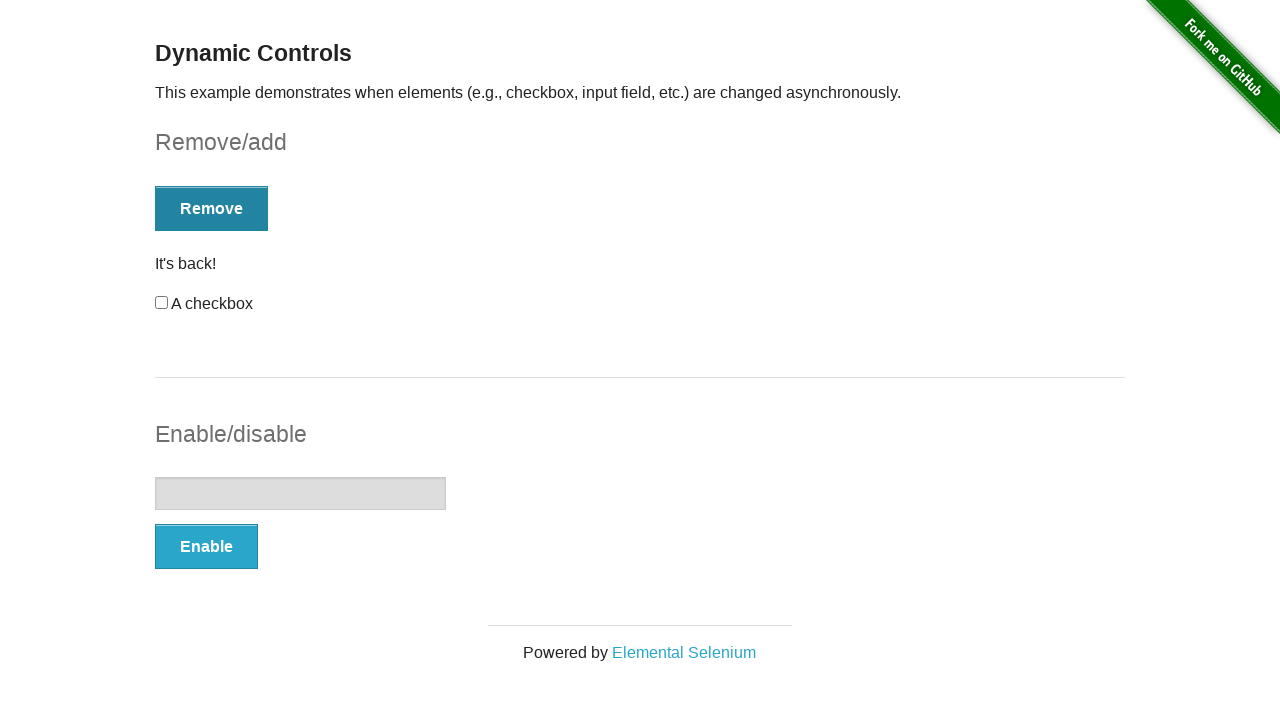

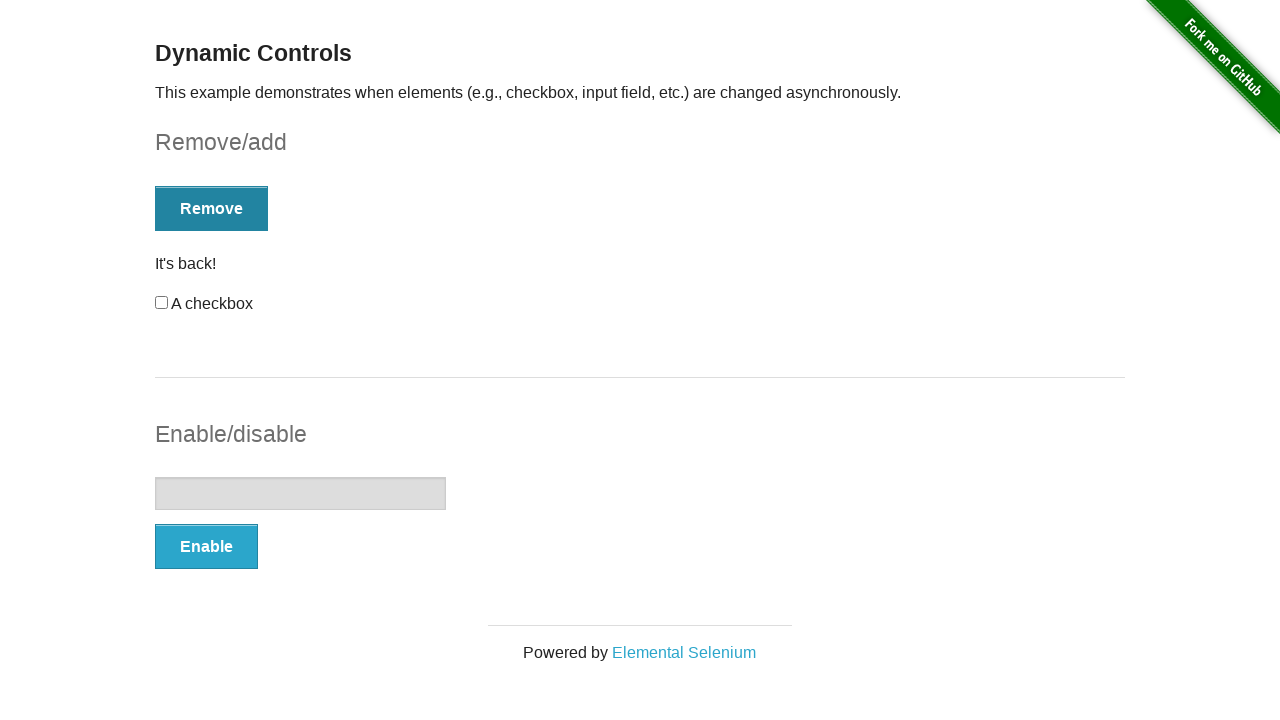